Tests train search functionality on erail.in by entering departure and arrival stations, disabling date selection, and retrieving the list of available trains

Starting URL: https://erail.in/

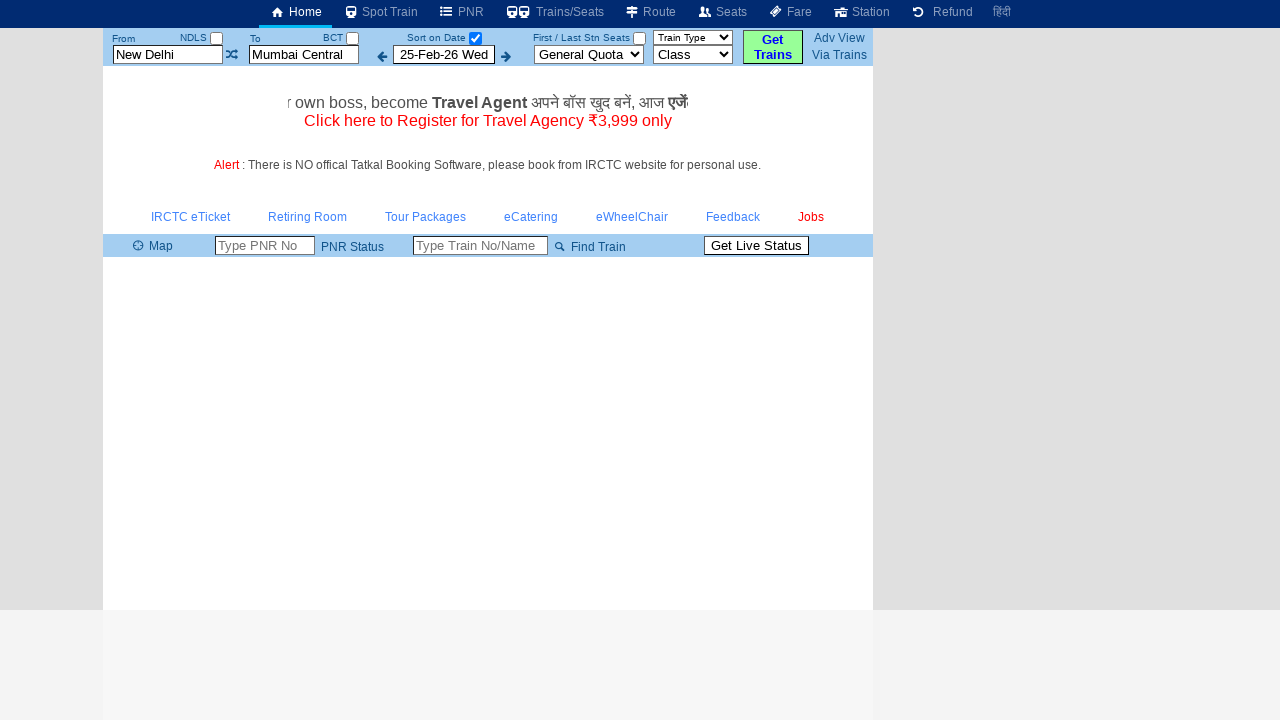

Cleared departure station field on #txtStationFrom
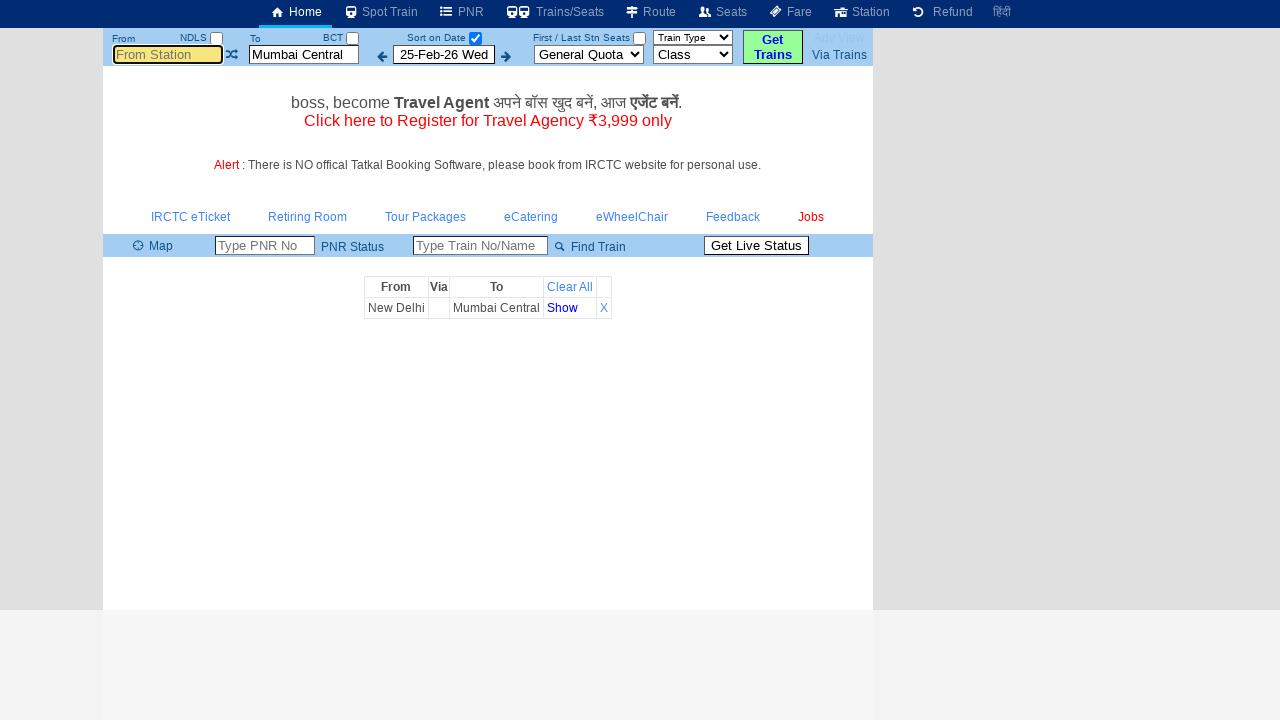

Entered 'MS' as departure station on #txtStationFrom
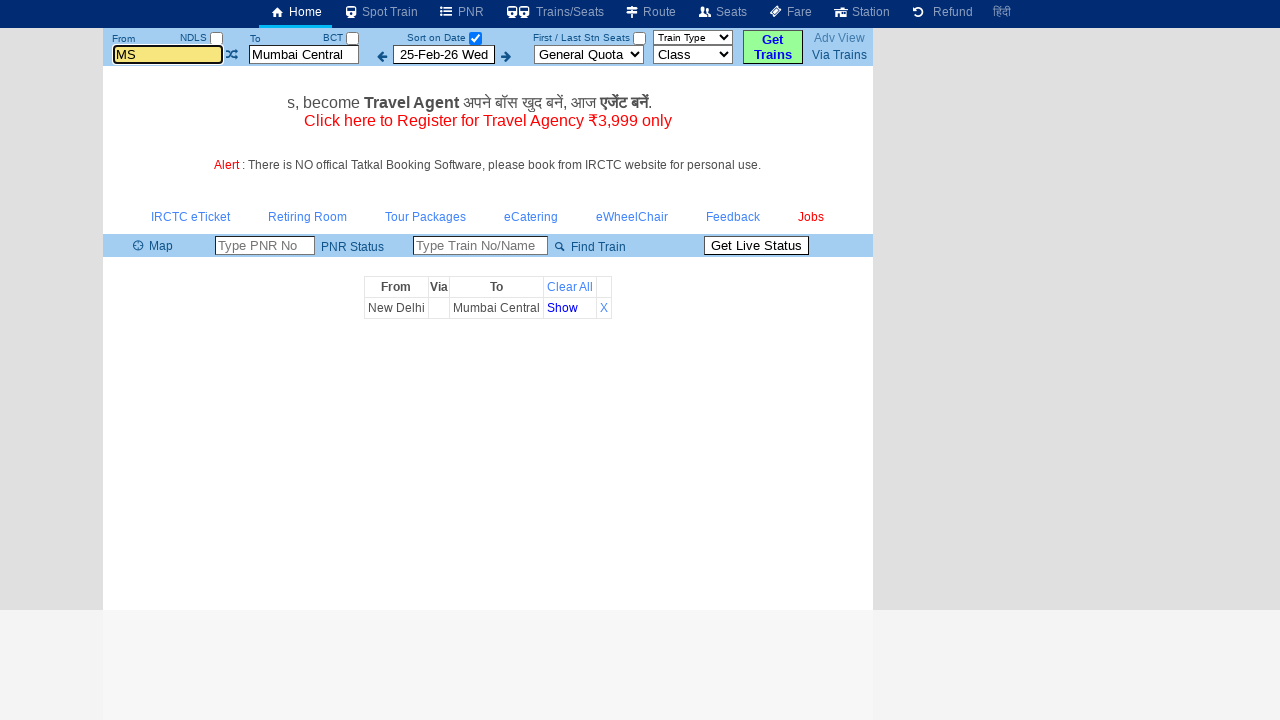

Pressed Enter to confirm departure station on #txtStationFrom
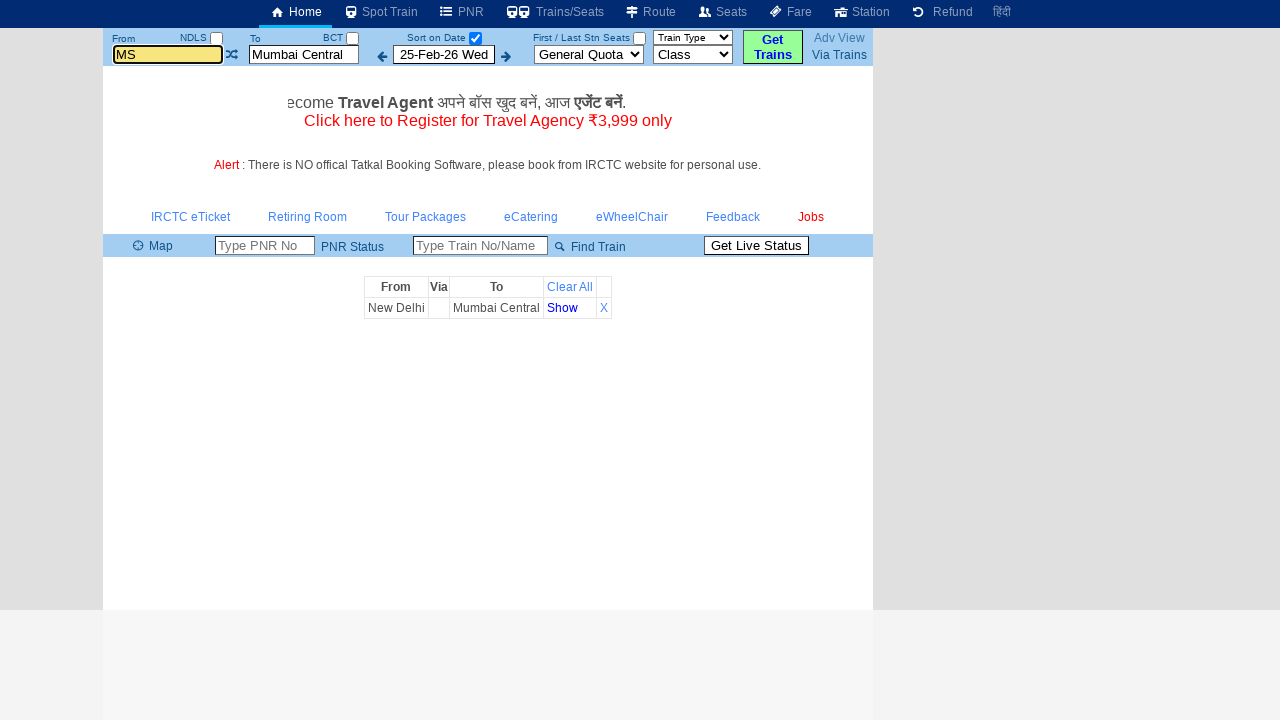

Cleared arrival station field on #txtStationTo
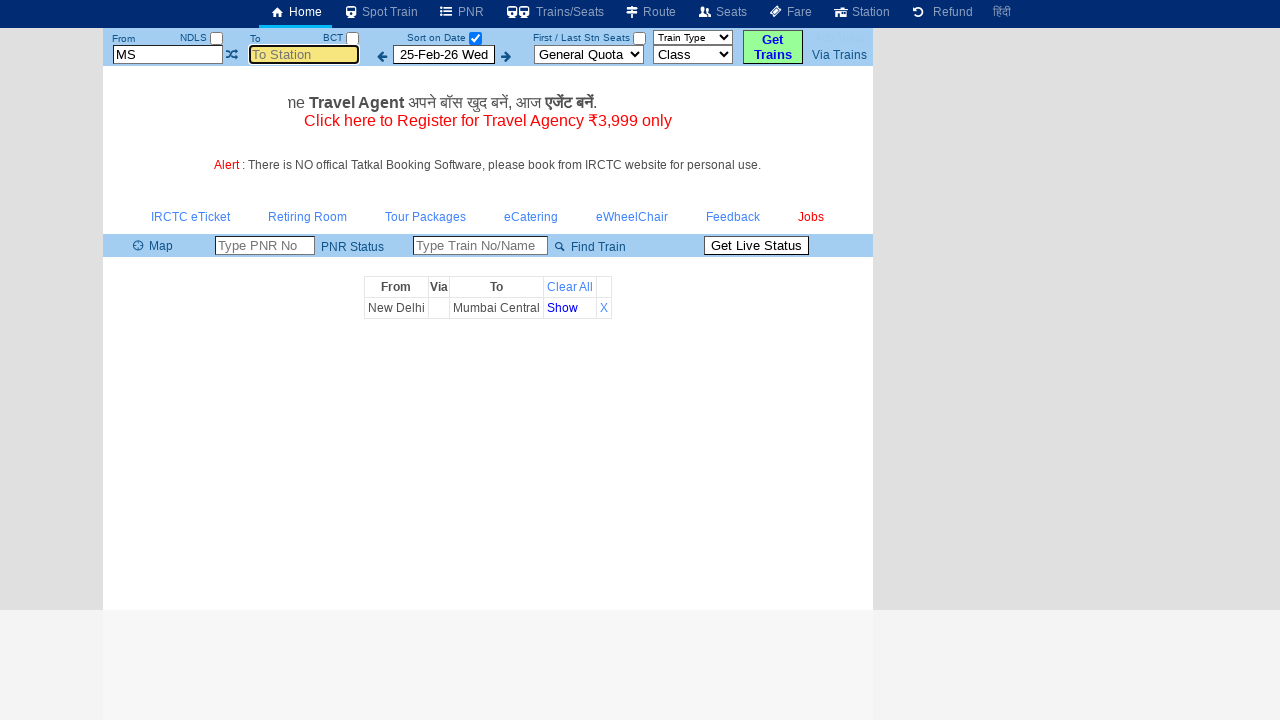

Entered 'MDU' as arrival station on #txtStationTo
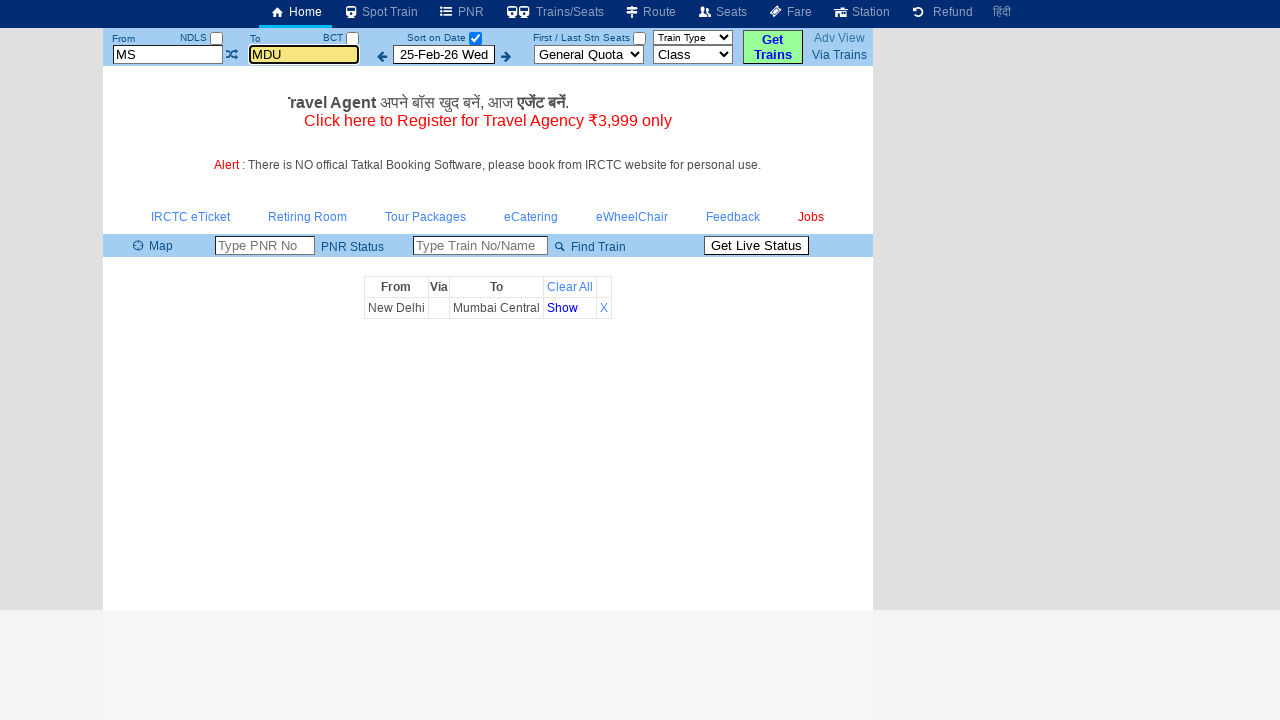

Pressed Enter to confirm arrival station on #txtStationTo
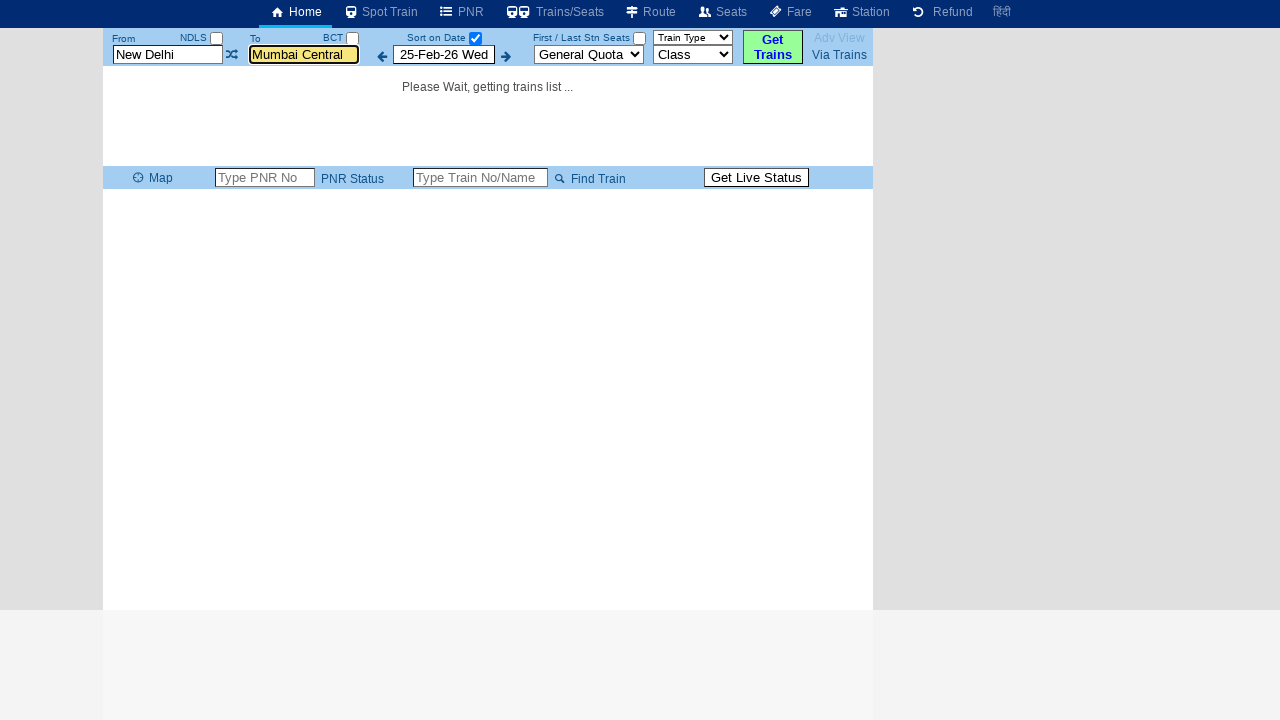

Unchecked the 'Sort on Date' checkbox at (475, 38) on #chkSelectDateOnly
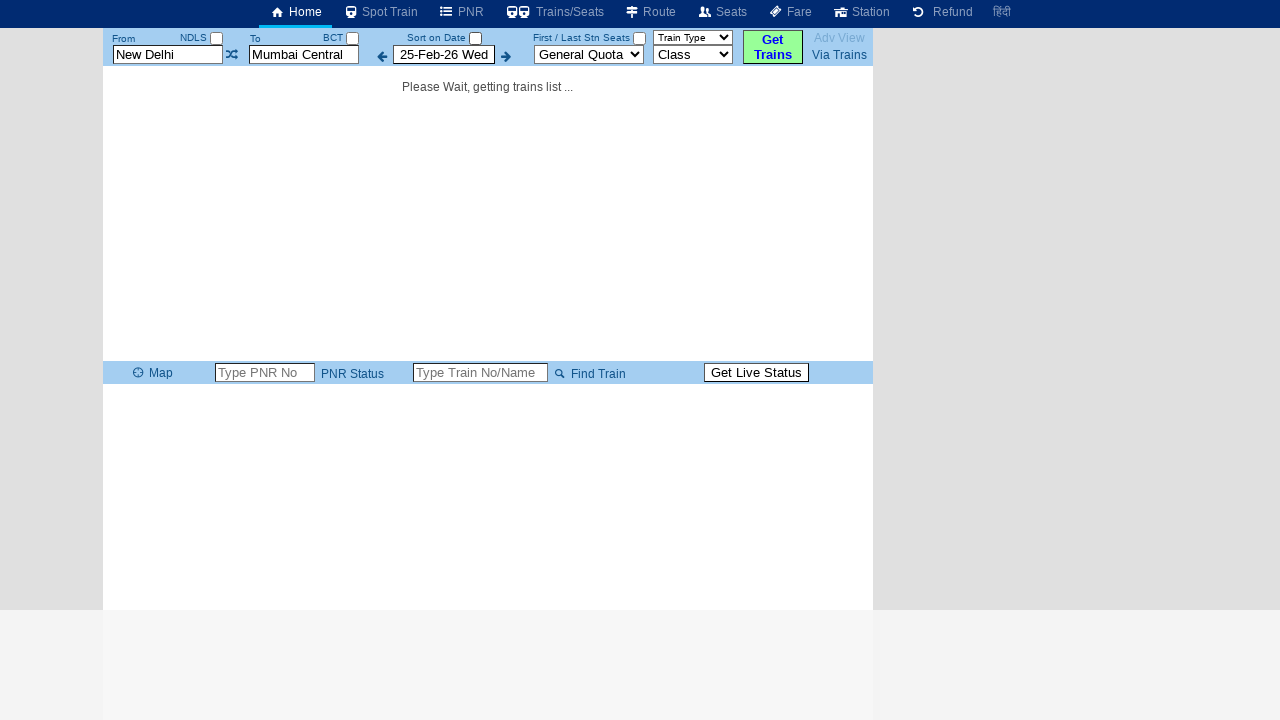

Clicked search button to retrieve trains at (773, 47) on #buttonFromTo
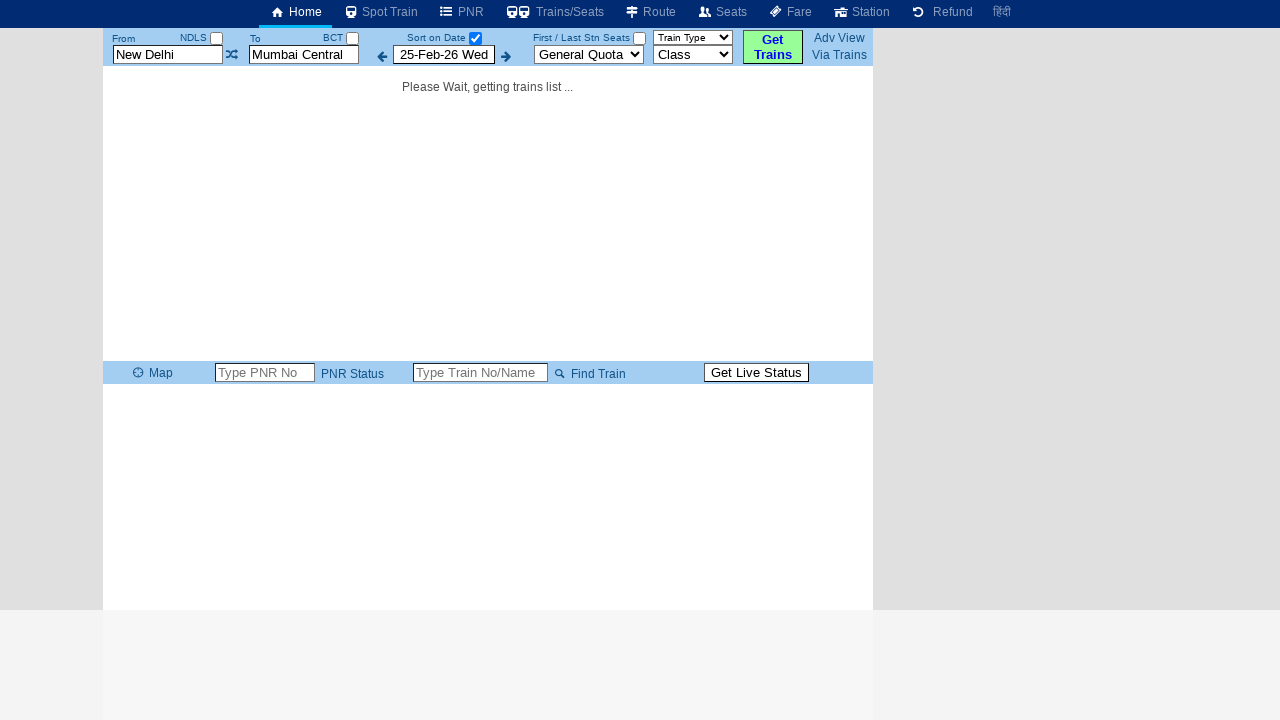

Train list loaded successfully
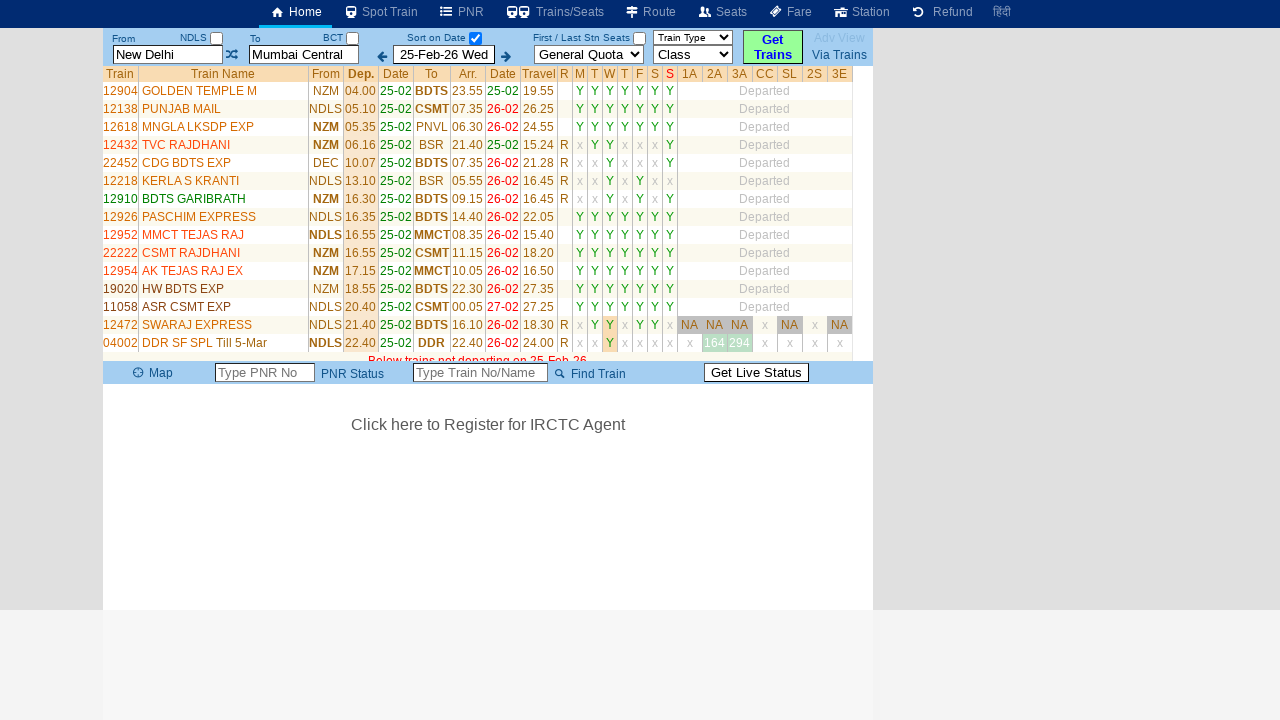

Retrieved list of available train names
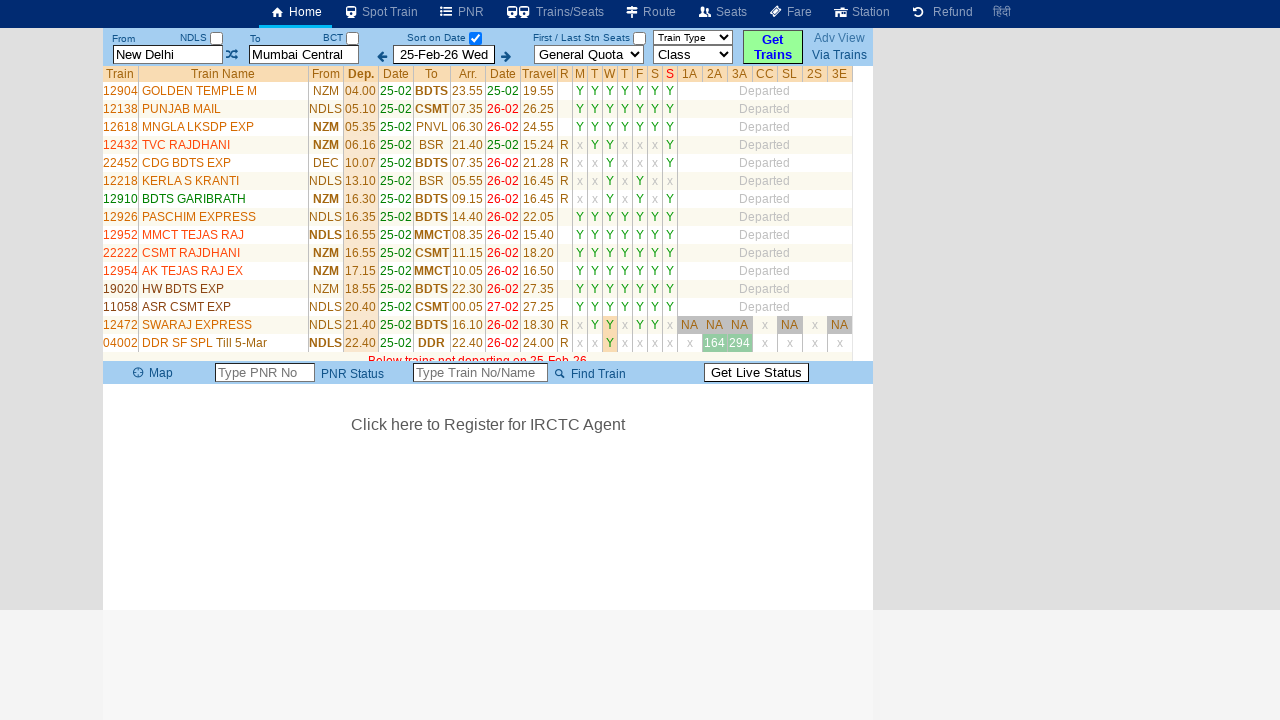

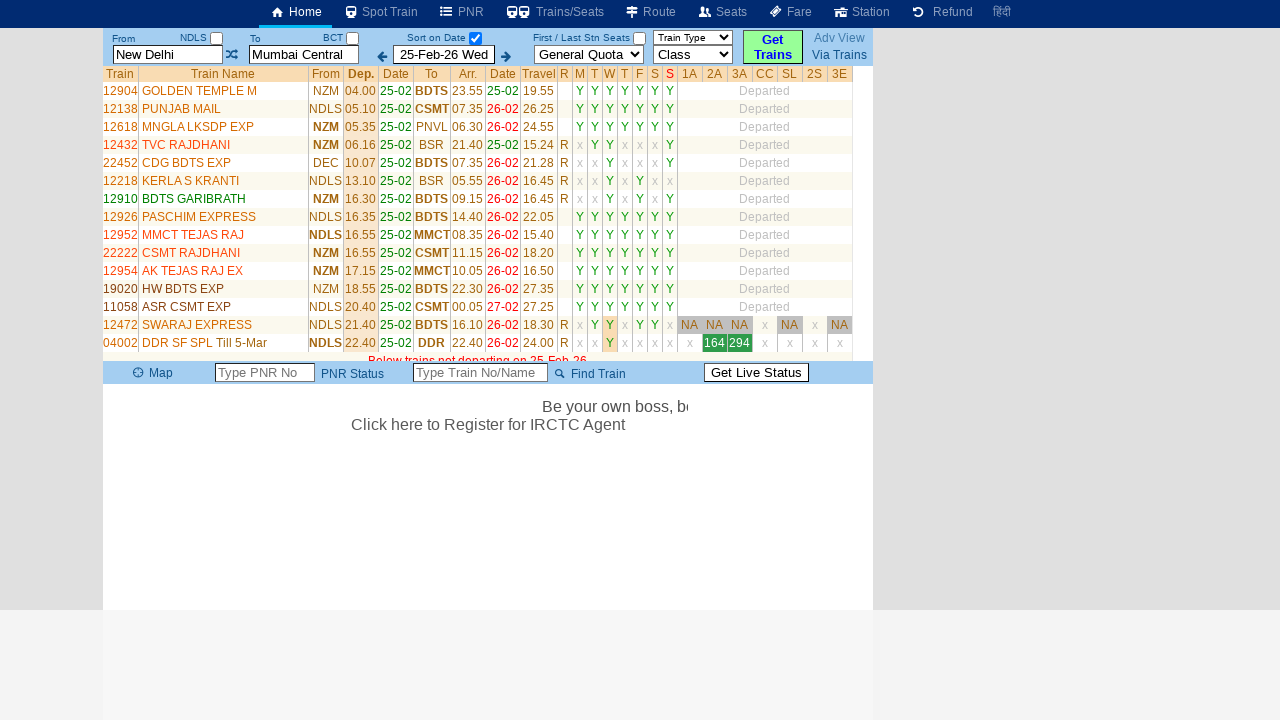